Tests jQuery UI datepicker functionality by opening the date picker and selecting a specific date by navigating through months and years

Starting URL: https://jqueryui.com/datepicker/

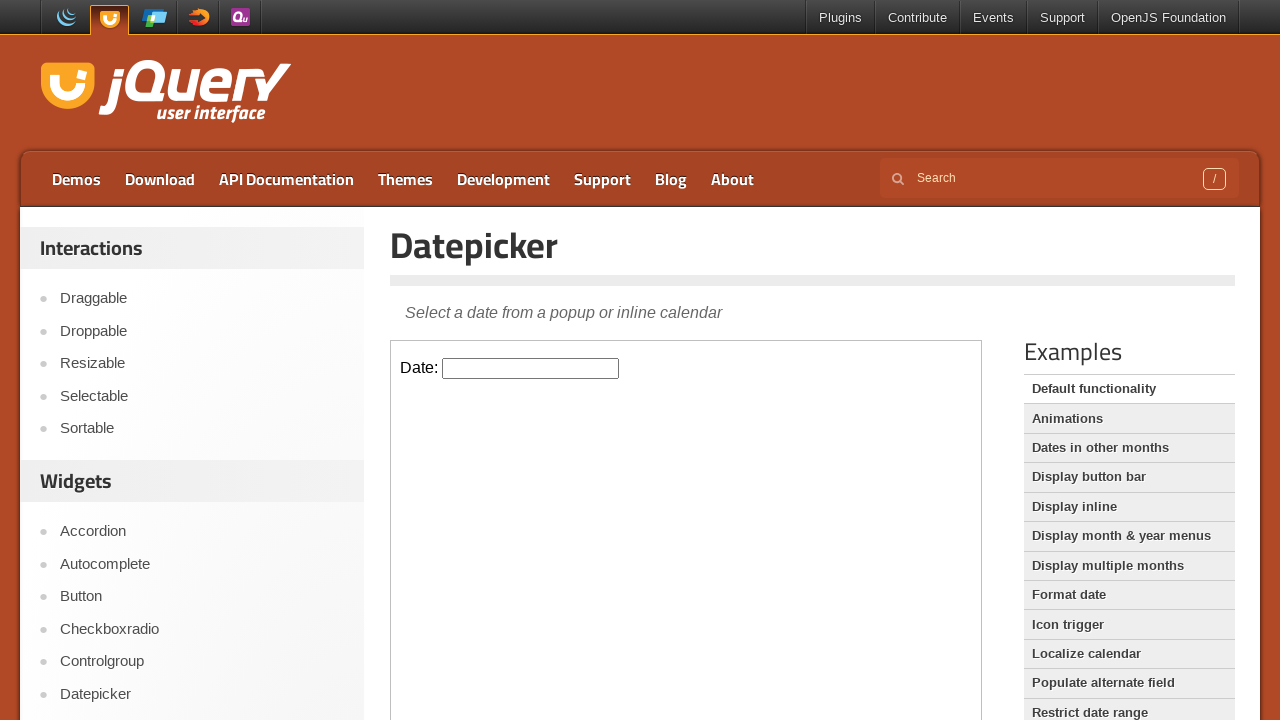

Clicked on the datepicker input field at (531, 368) on iframe >> nth=0 >> internal:control=enter-frame >> #datepicker
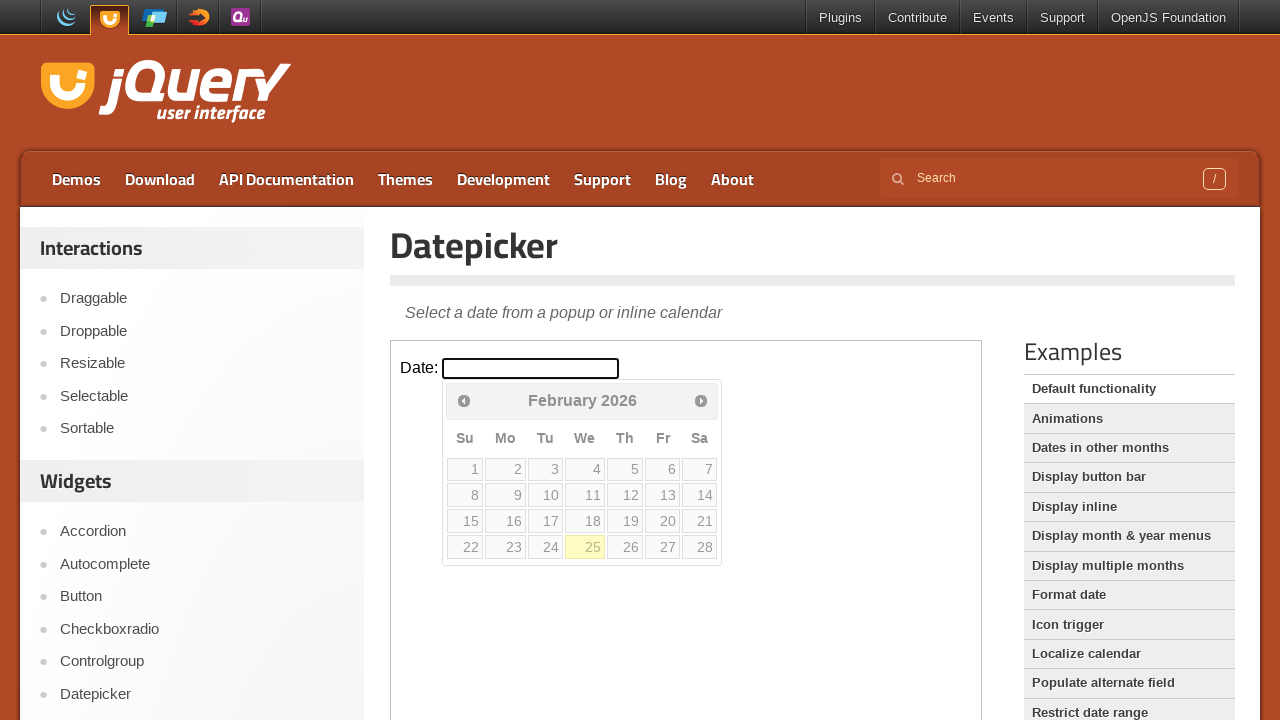

Clicked next month arrow to navigate forward at (701, 400) on iframe >> nth=0 >> internal:control=enter-frame >> xpath=//span[@class='ui-icon 
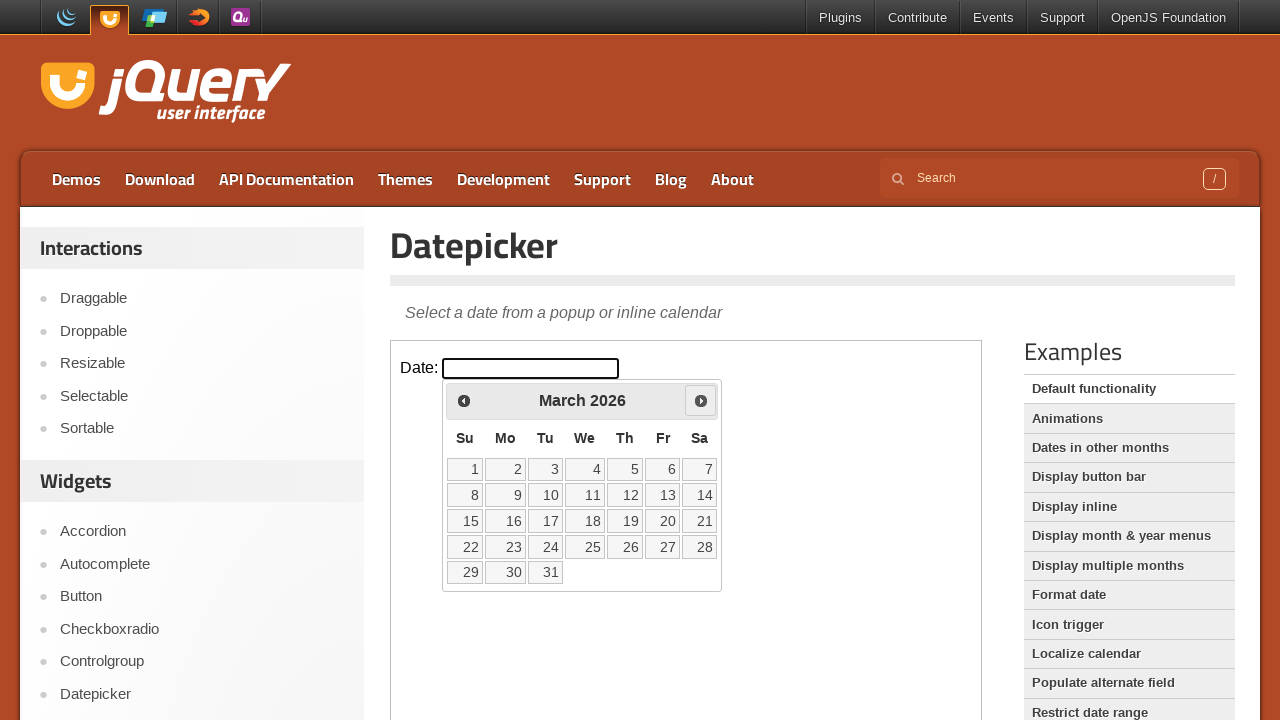

Clicked next month arrow to navigate forward at (701, 400) on iframe >> nth=0 >> internal:control=enter-frame >> xpath=//span[@class='ui-icon 
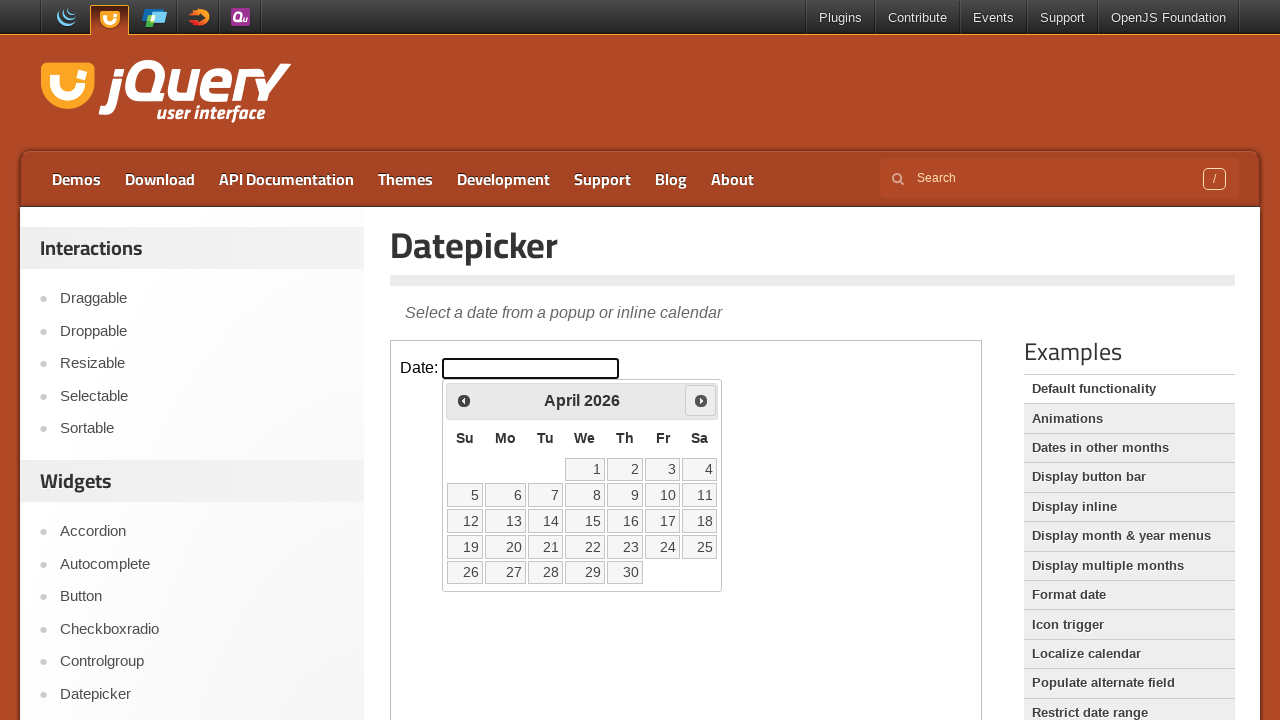

Clicked next month arrow to navigate forward at (701, 400) on iframe >> nth=0 >> internal:control=enter-frame >> xpath=//span[@class='ui-icon 
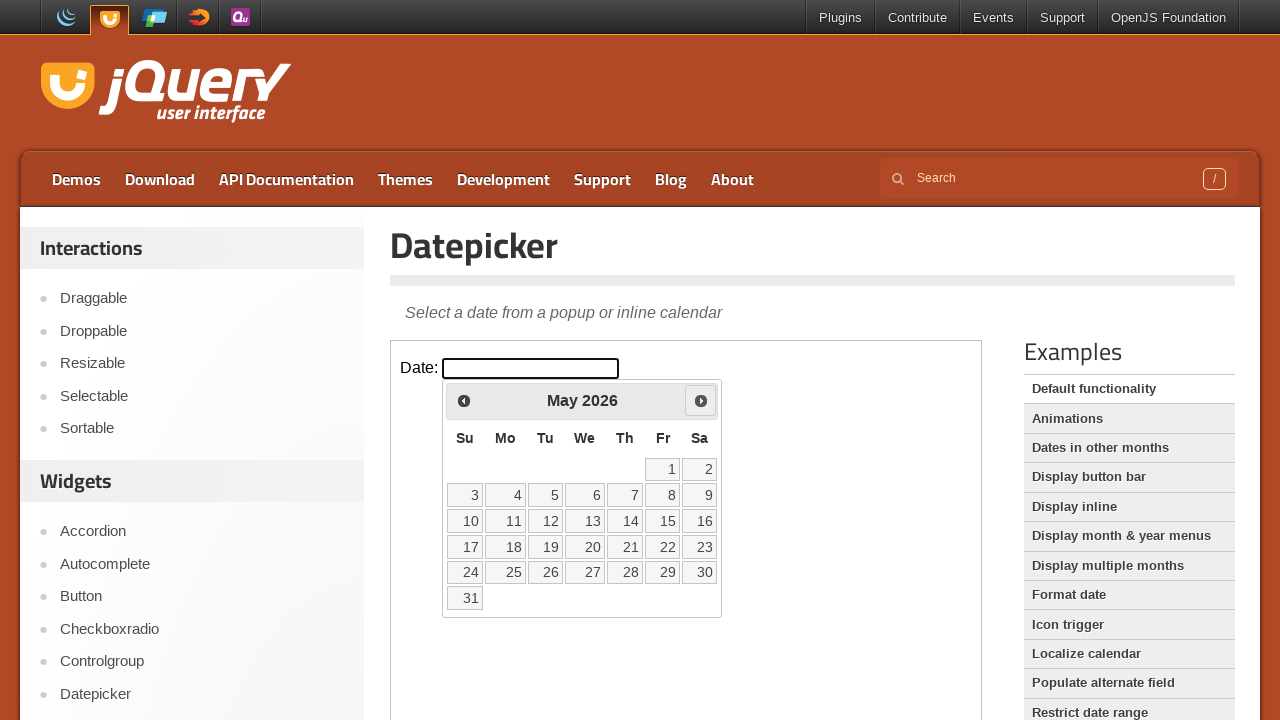

Clicked next month arrow to navigate forward at (701, 400) on iframe >> nth=0 >> internal:control=enter-frame >> xpath=//span[@class='ui-icon 
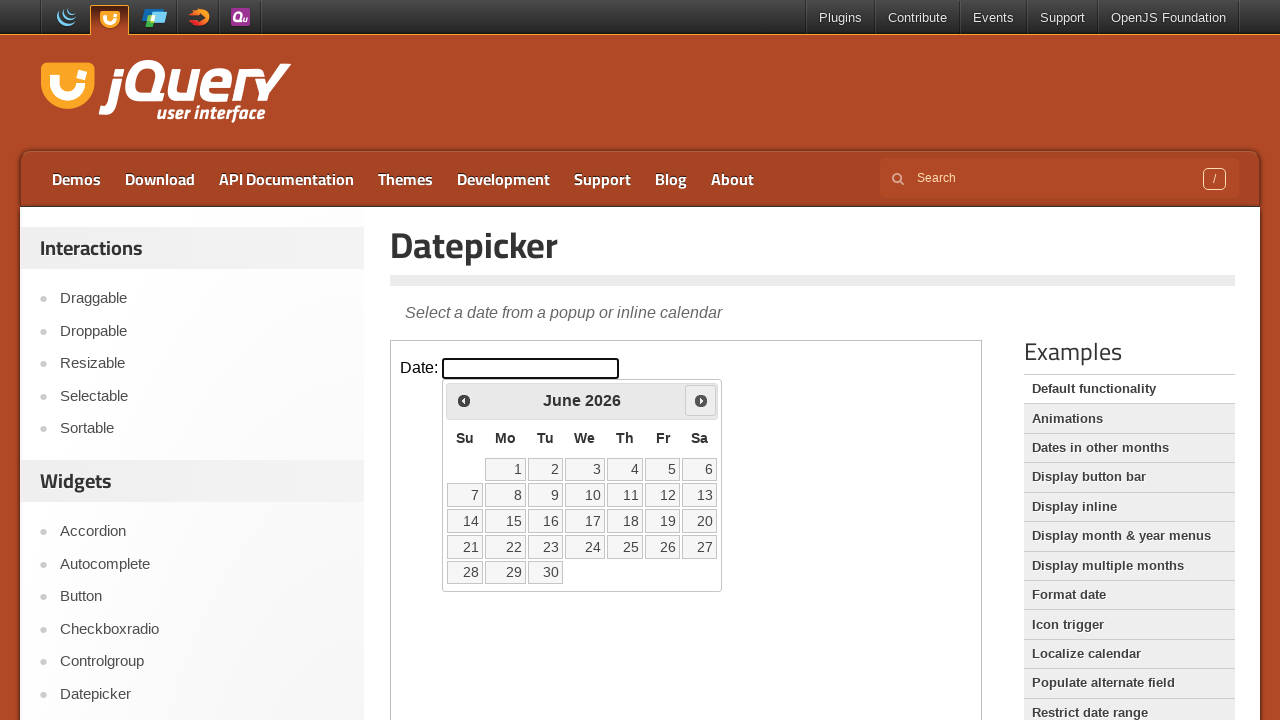

Clicked next month arrow to navigate forward at (701, 400) on iframe >> nth=0 >> internal:control=enter-frame >> xpath=//span[@class='ui-icon 
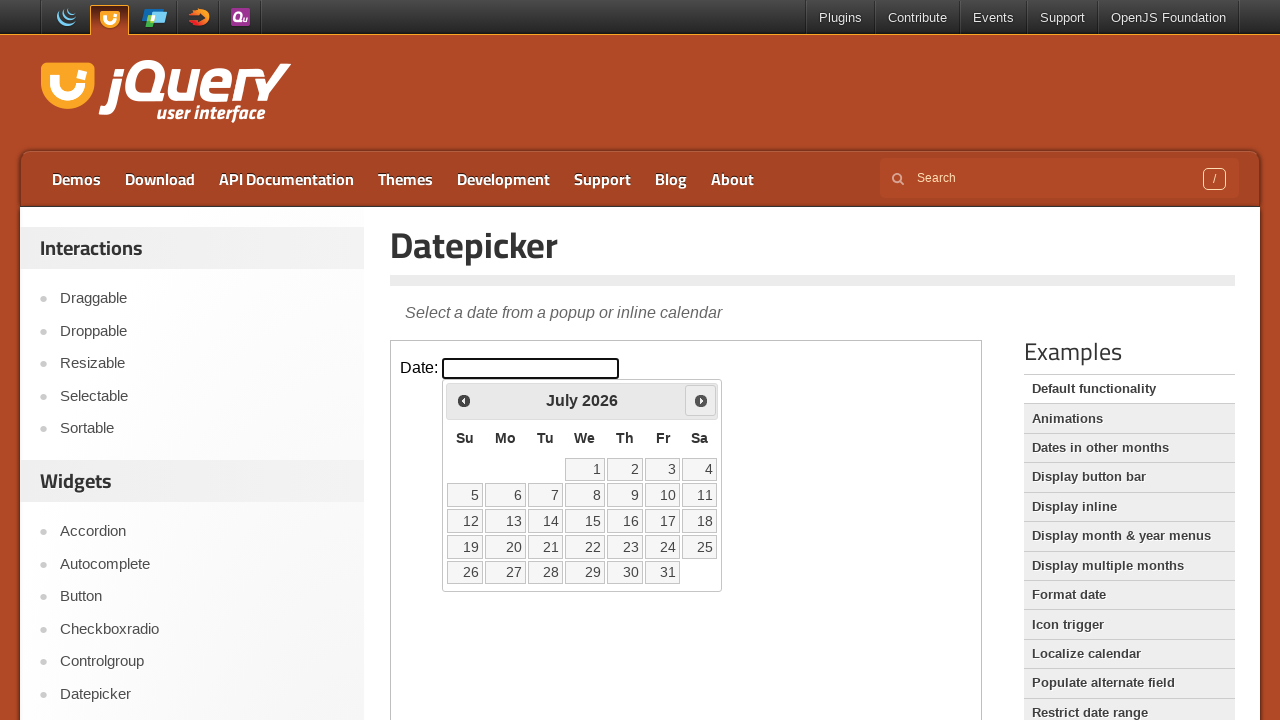

Clicked next month arrow to navigate forward at (701, 400) on iframe >> nth=0 >> internal:control=enter-frame >> xpath=//span[@class='ui-icon 
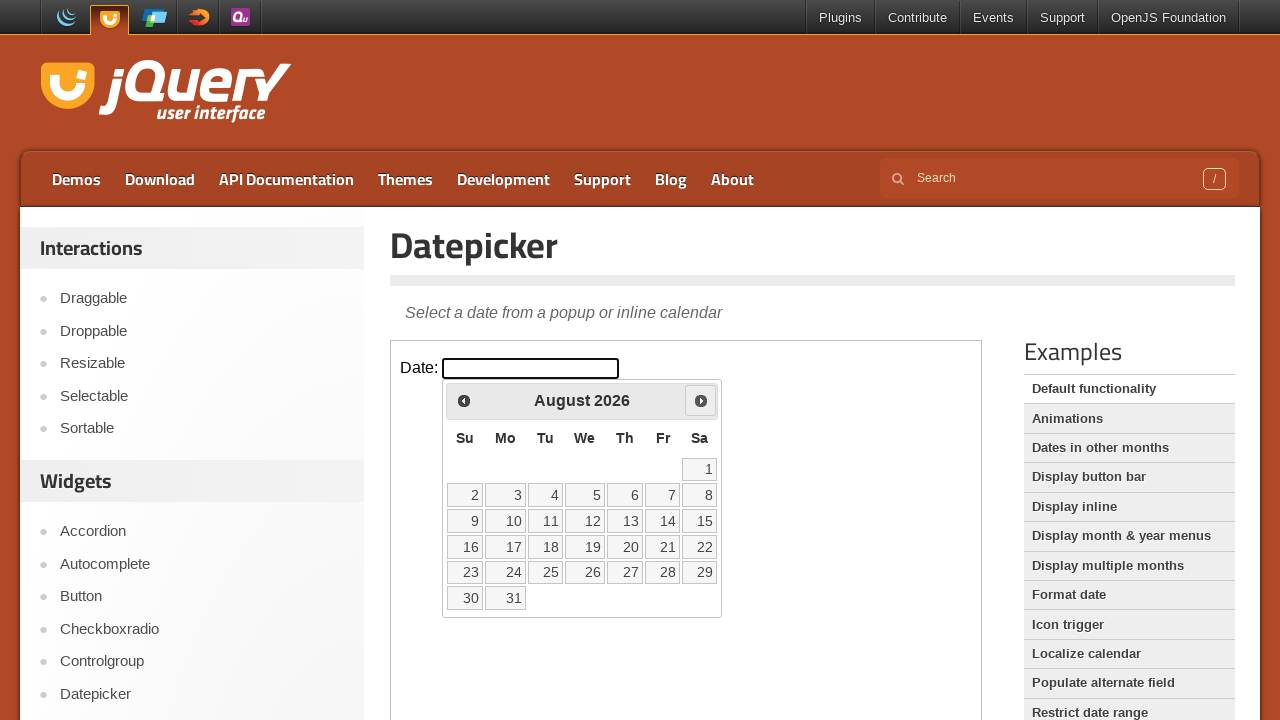

Selected date 10 from the calendar at (506, 521) on iframe >> nth=0 >> internal:control=enter-frame >> xpath=//table[@class='ui-date
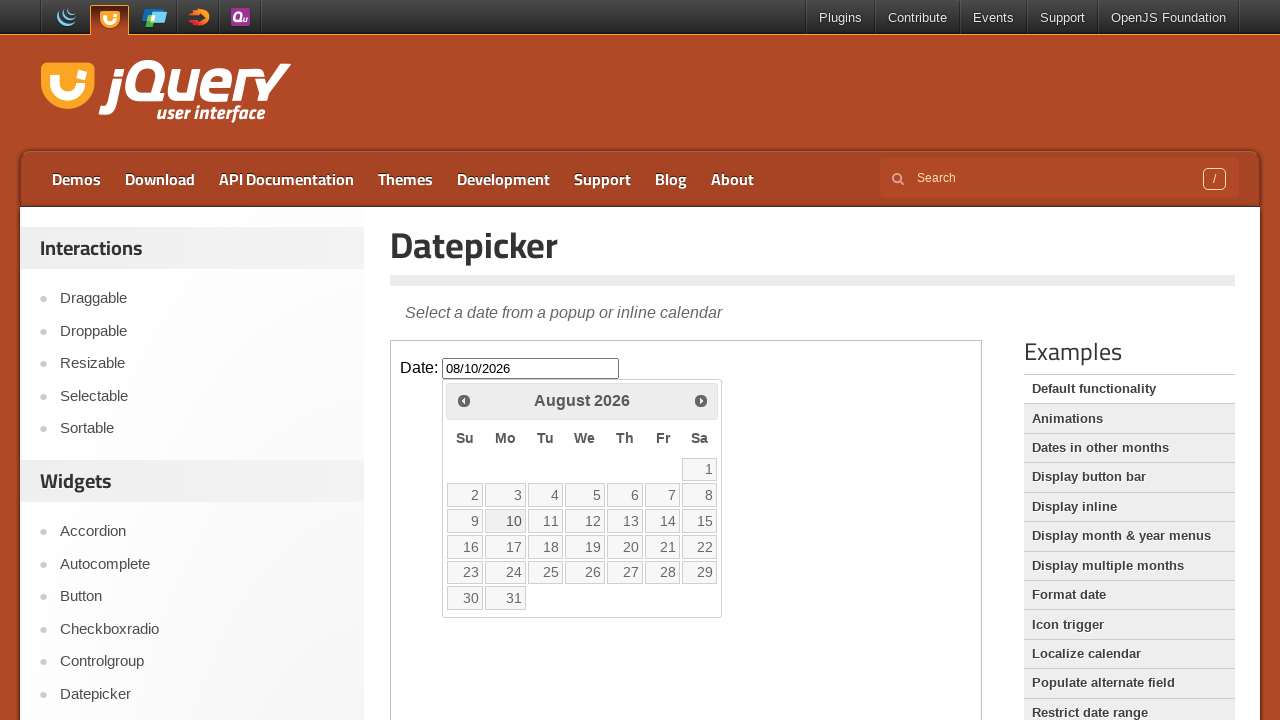

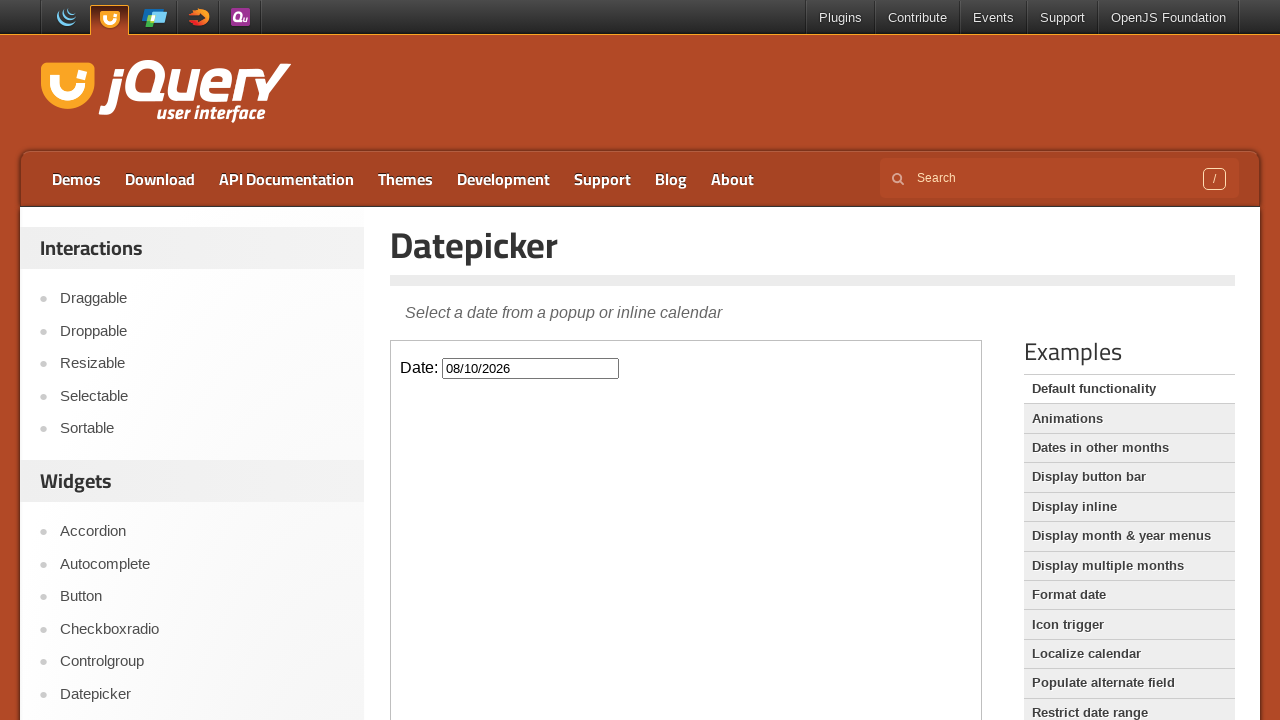